Tests jQuery UI custom dropdown selection by selecting various options from multiple dropdowns

Starting URL: https://jqueryui.com/resources/demos/selectmenu/default.html

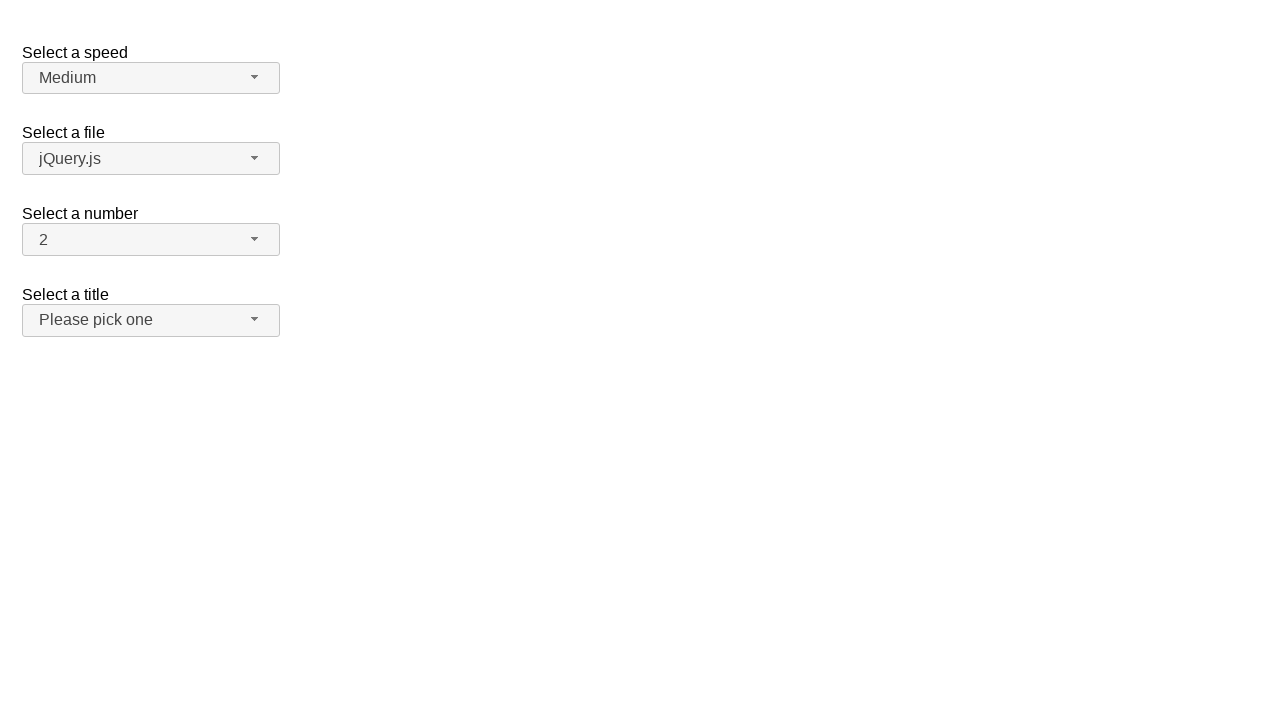

Clicked speed dropdown button at (151, 78) on span#speed-button
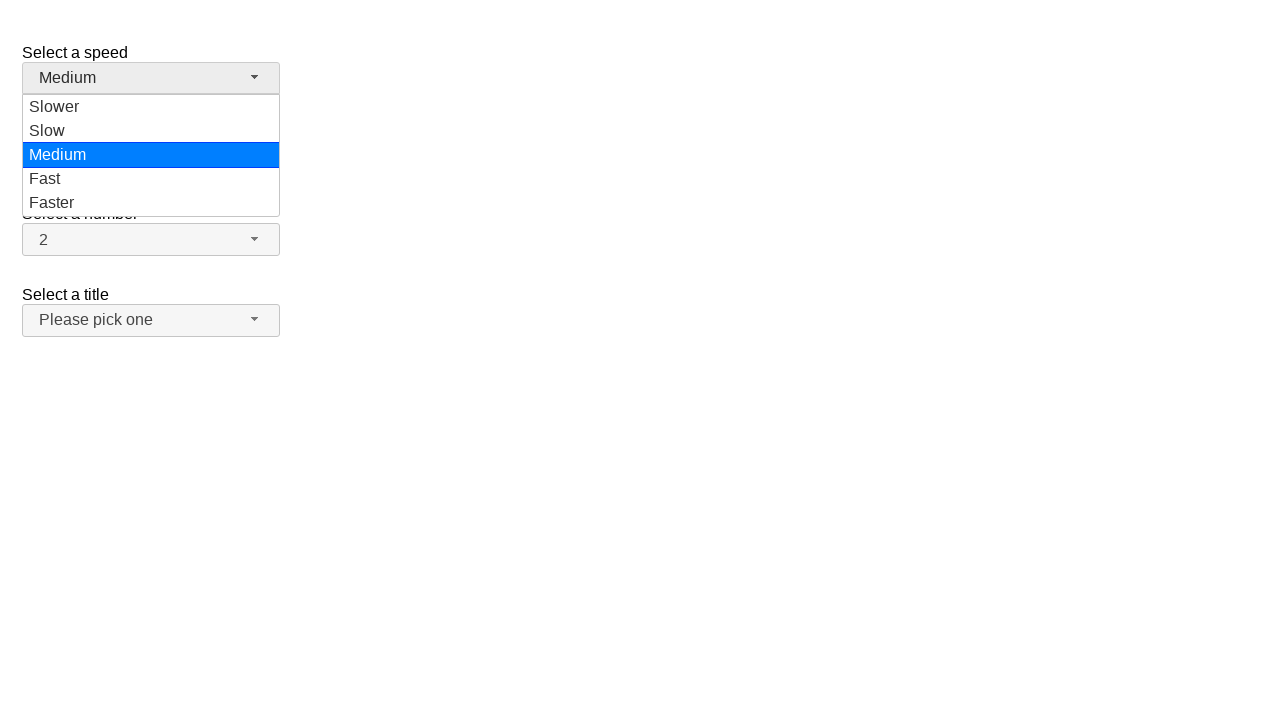

Speed dropdown menu became visible
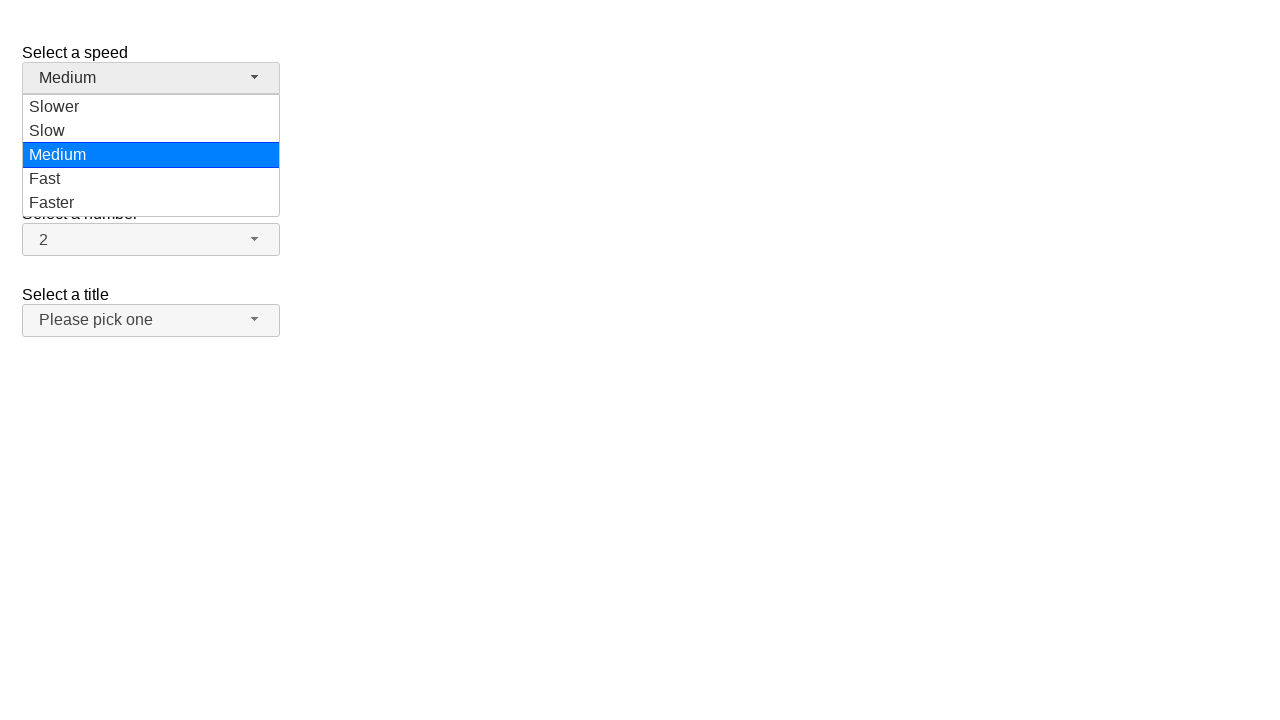

Selected 'Faster' option from speed dropdown at (151, 203) on ul#speed-menu div >> internal:has-text="Faster"i
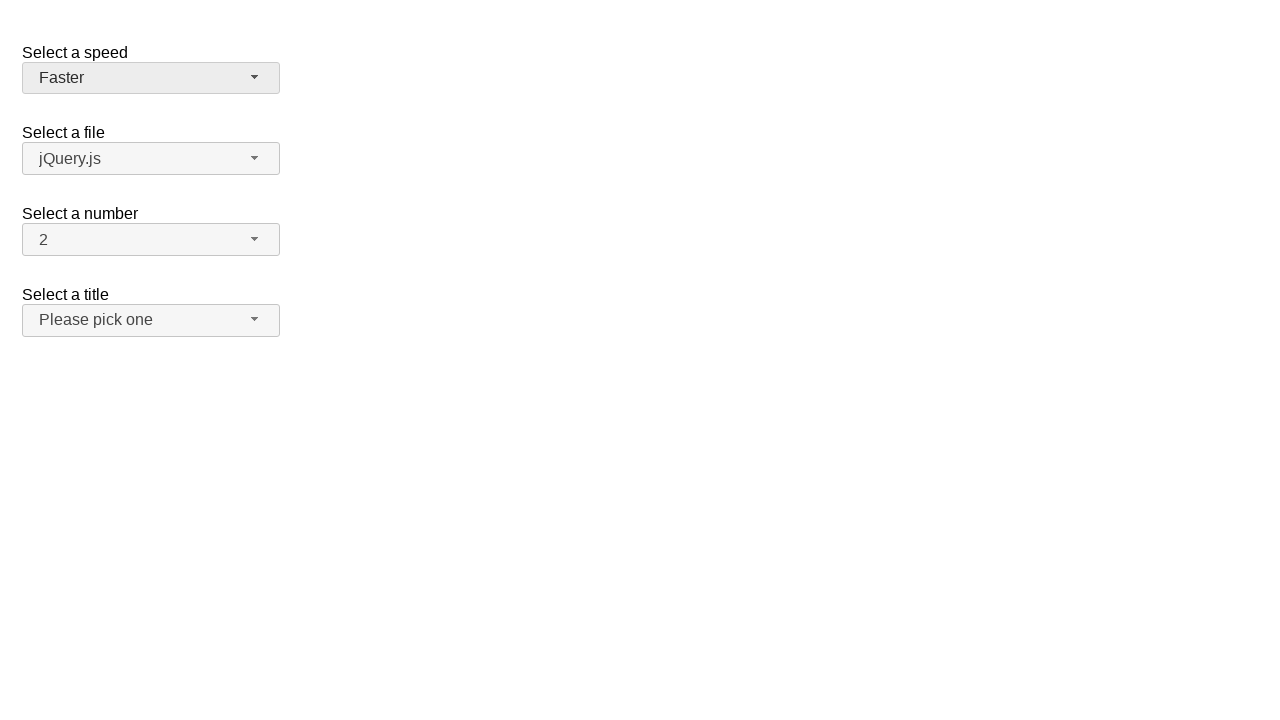

Clicked files dropdown button at (151, 159) on span#files-button
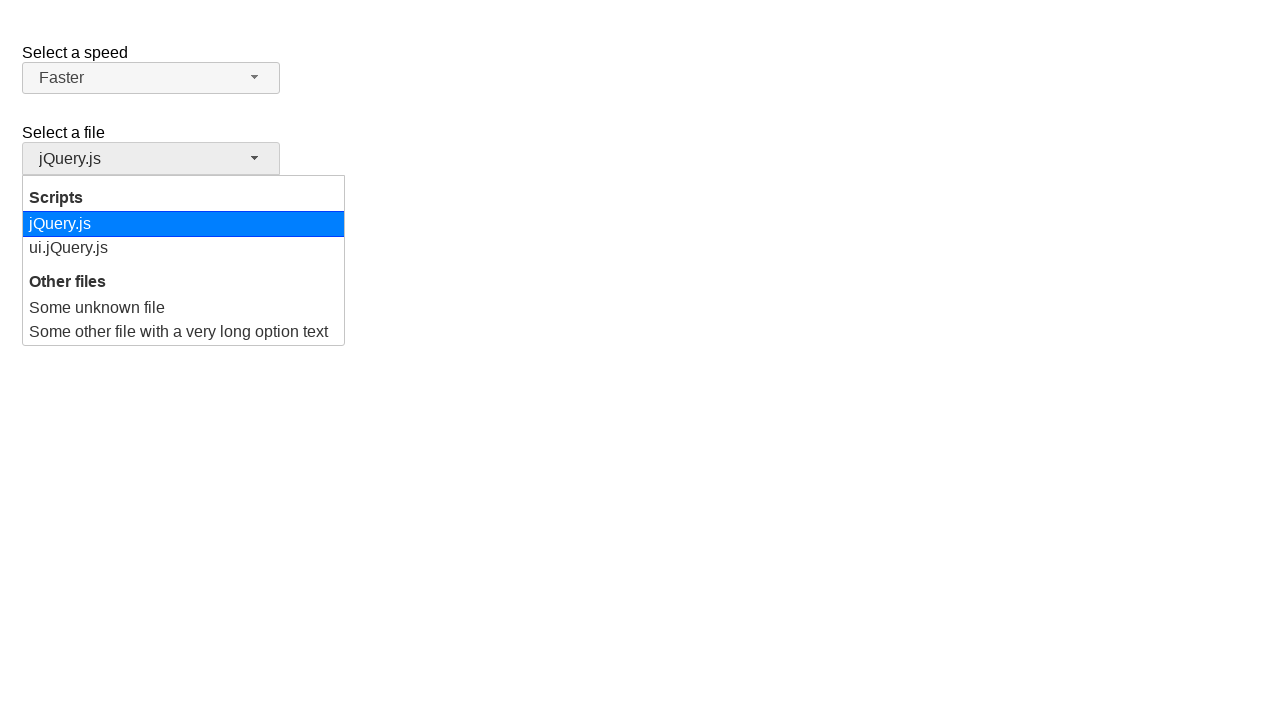

Files dropdown menu became visible
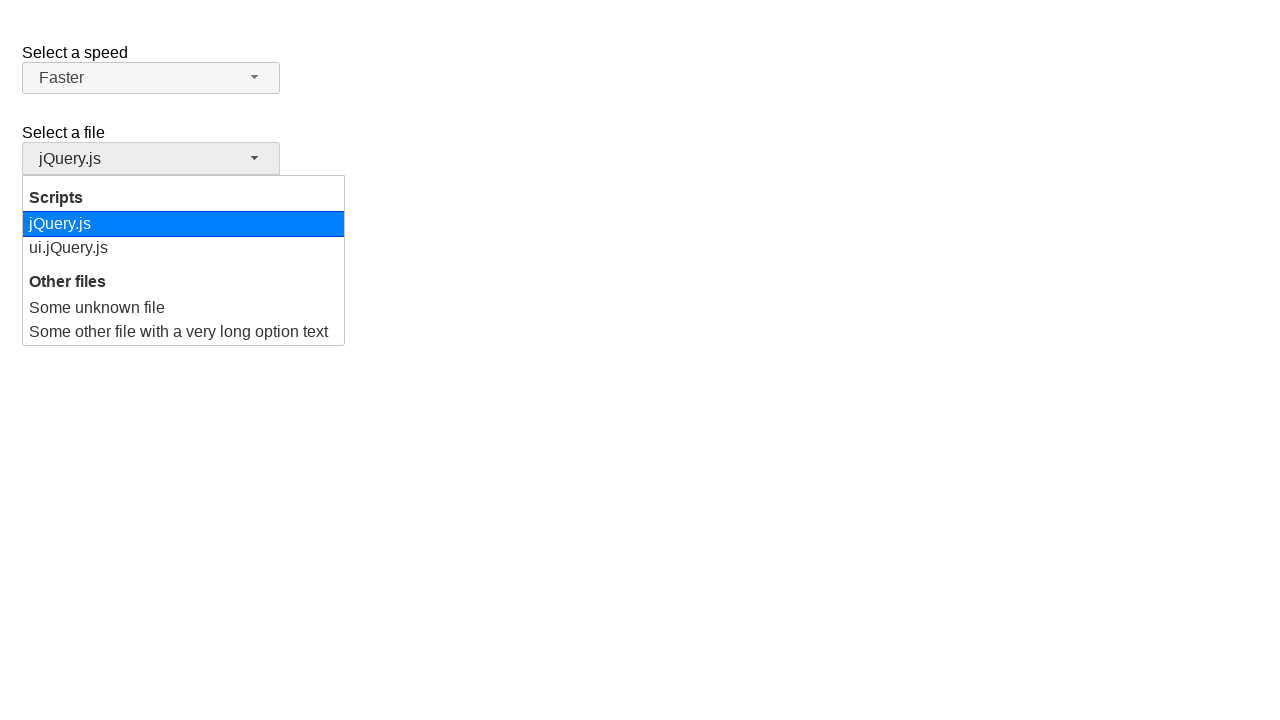

Selected 'ui.jQuery.js' option from files dropdown at (184, 248) on ul#files-menu div >> internal:has-text="ui.jQuery.js"i
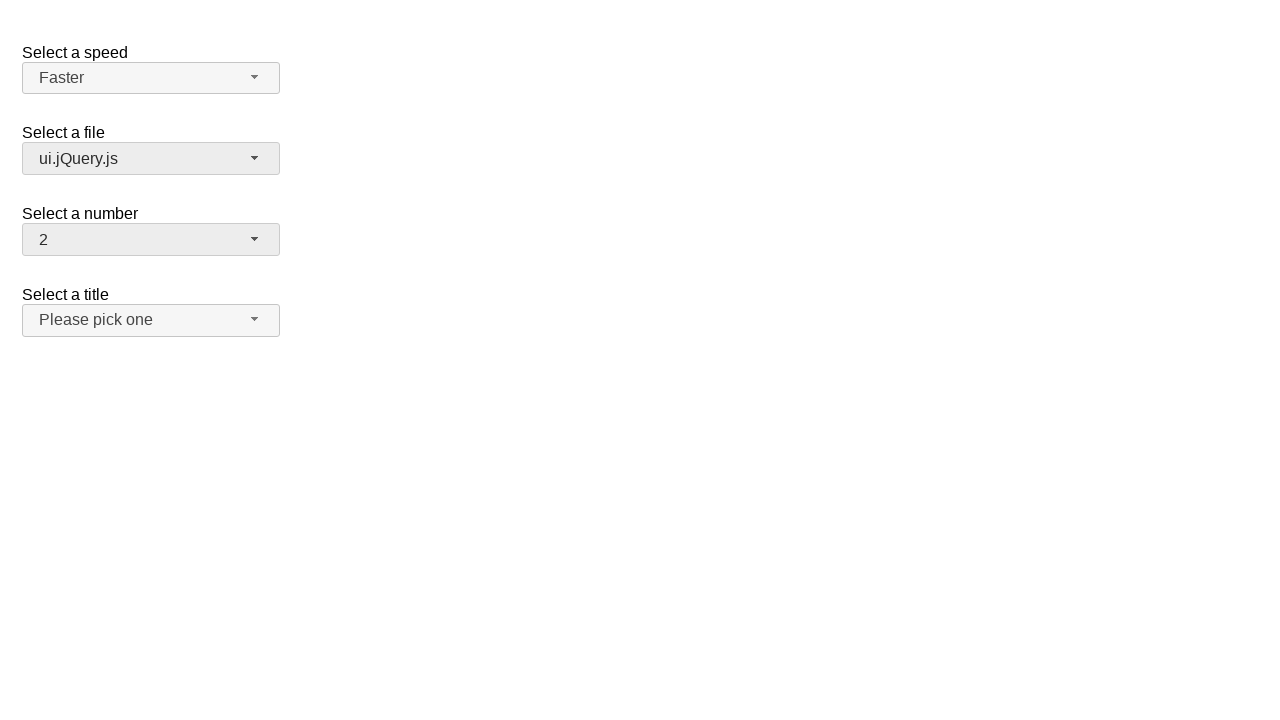

Clicked number dropdown button at (151, 240) on span#number-button
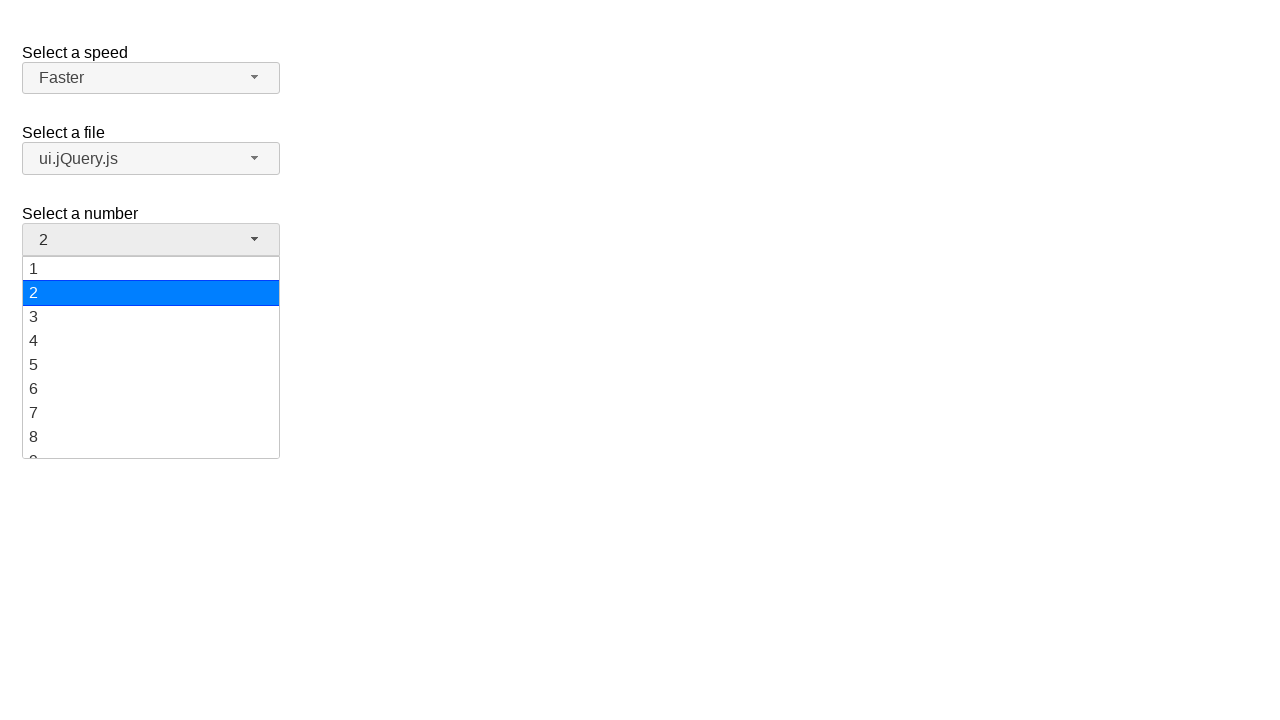

Number dropdown menu became visible
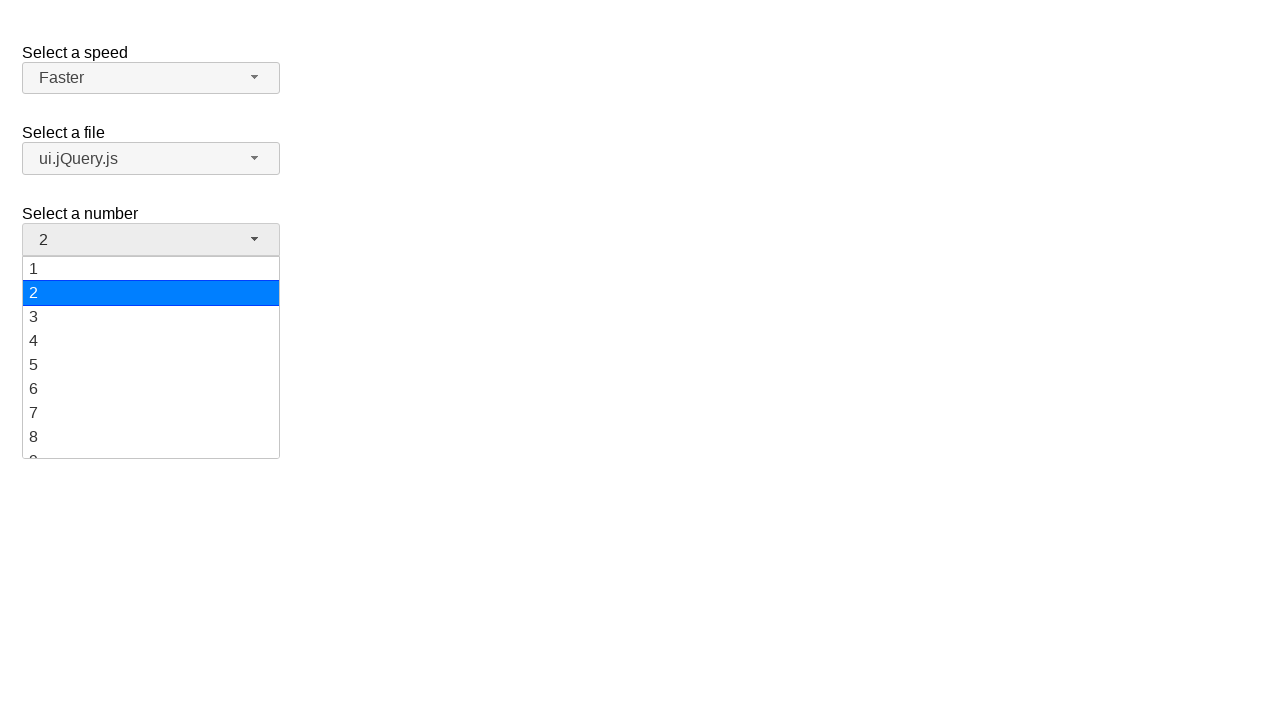

Selected '10' option from number dropdown at (151, 357) on ul#number-menu div >> internal:has-text="10"i
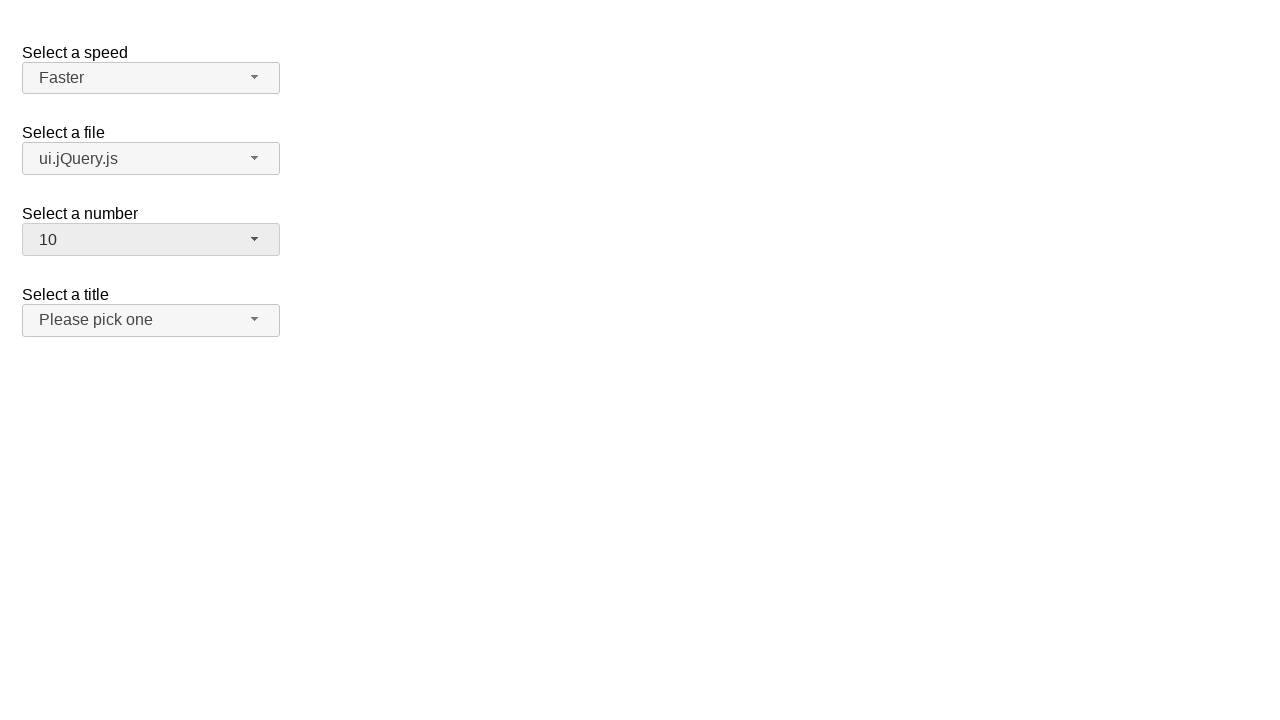

Clicked salutation dropdown button at (151, 320) on span#salutation-button
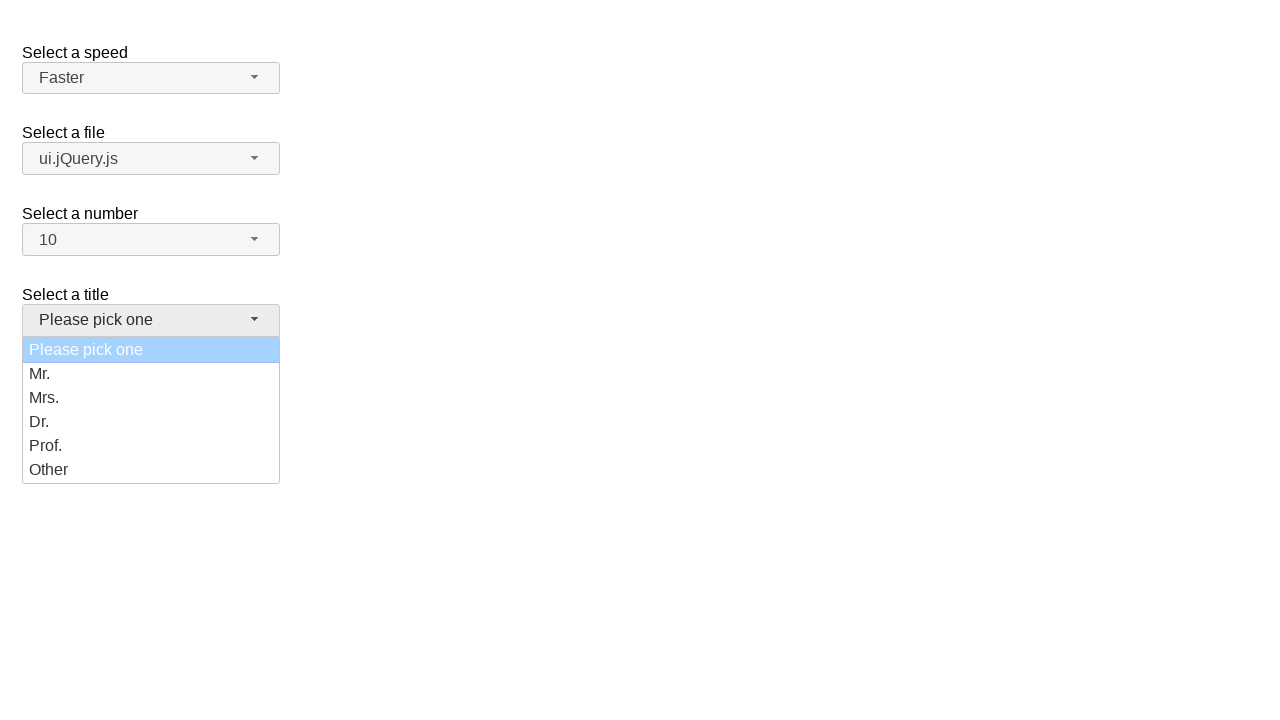

Salutation dropdown menu became visible
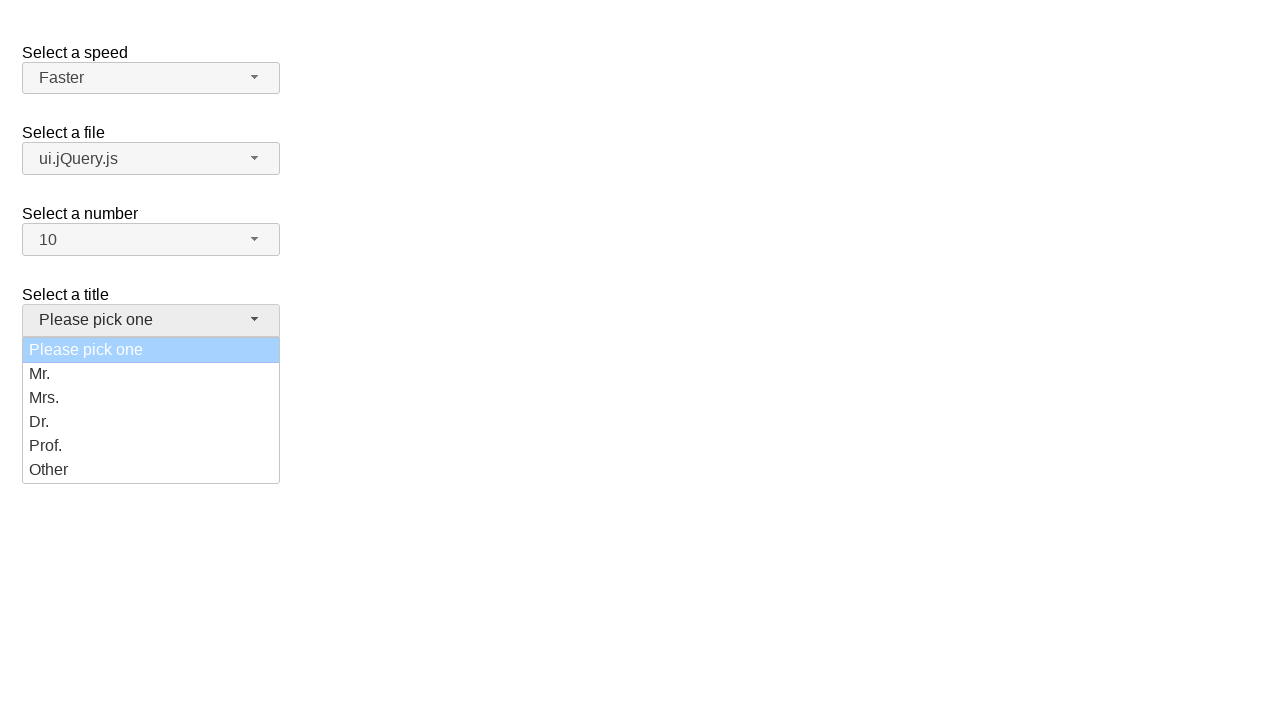

Selected 'Dr.' option from salutation dropdown at (151, 422) on ul#salutation-menu div >> internal:has-text="Dr."i
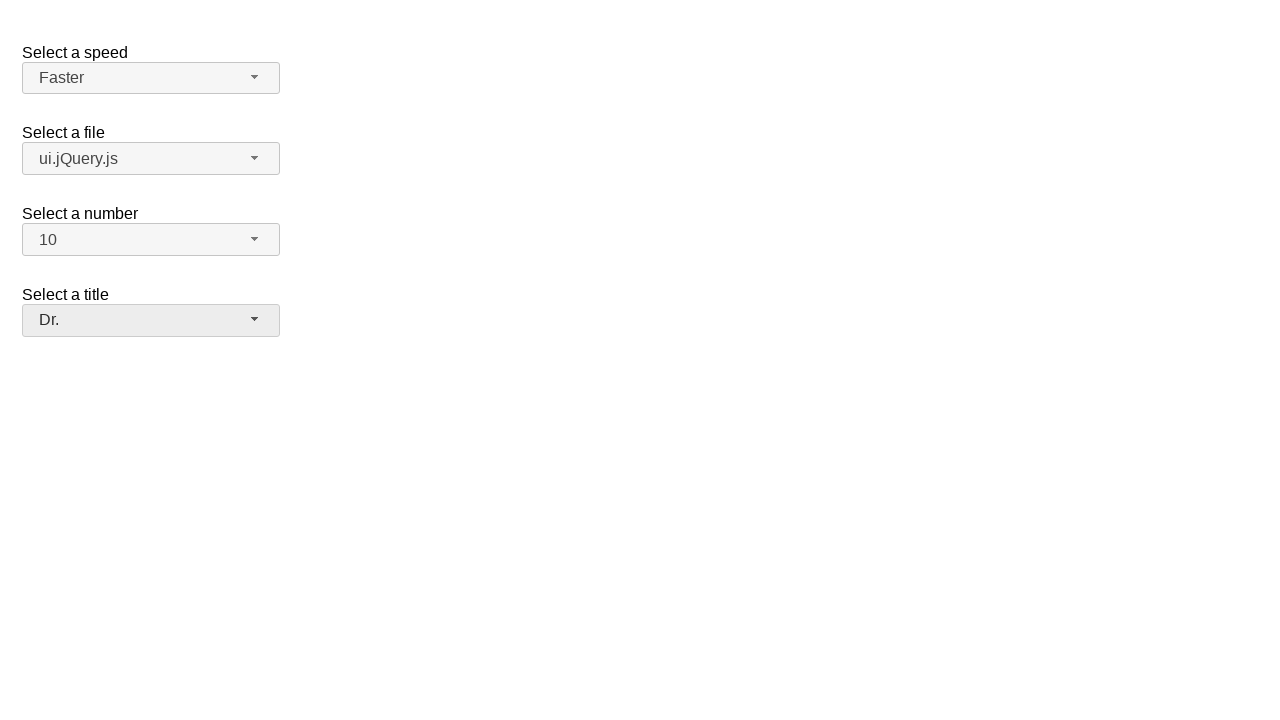

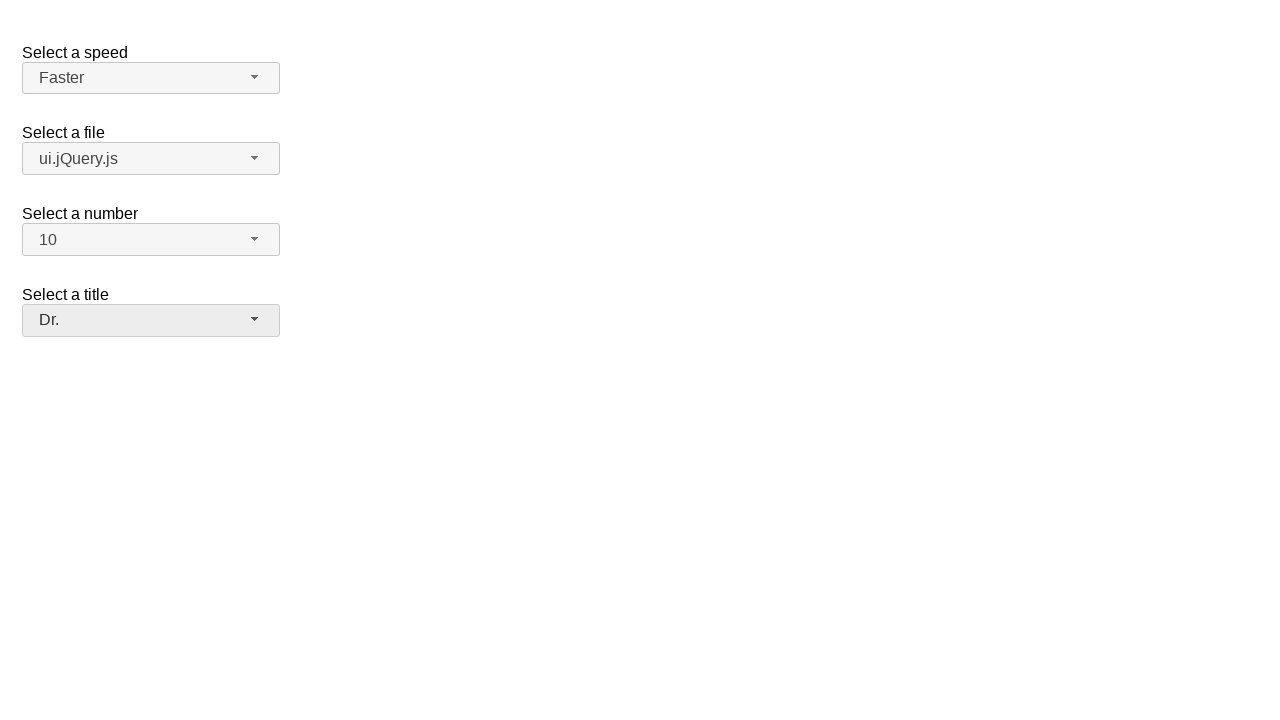